Navigates to Gmail homepage and verifies the page title matches "Gmail"

Starting URL: https://www.gmail.com

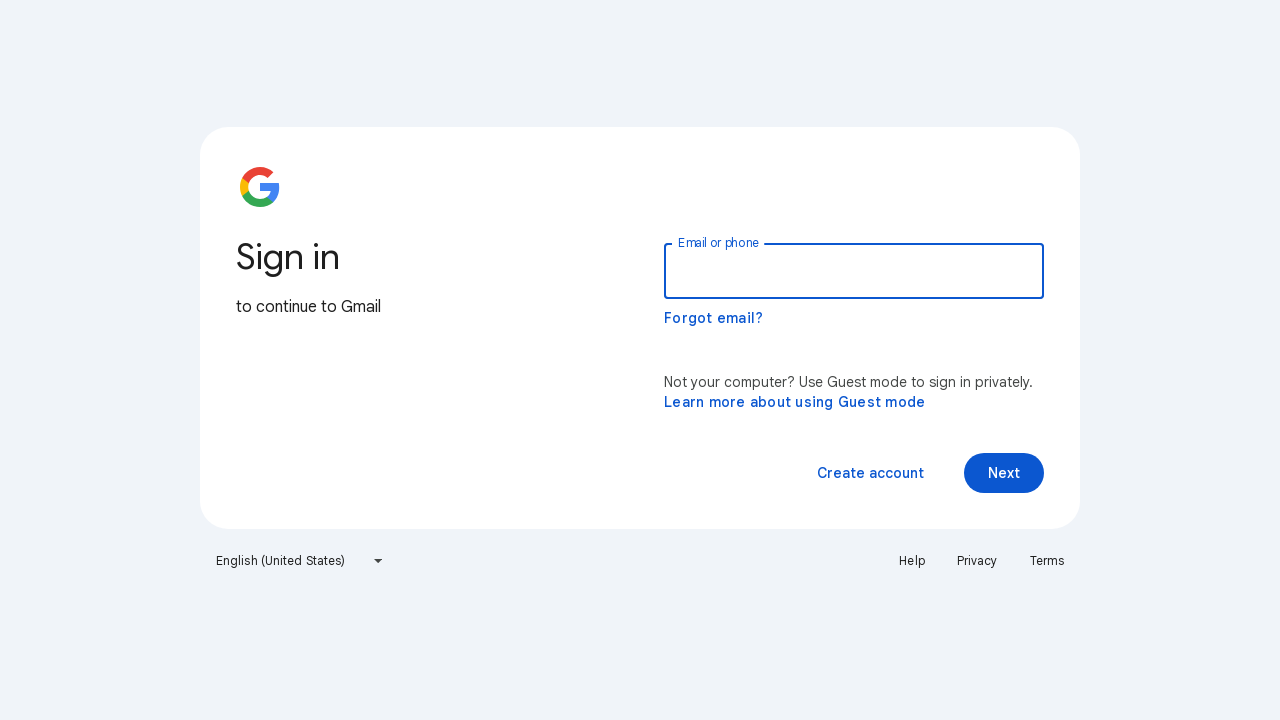

Navigated to Gmail homepage at https://www.gmail.com
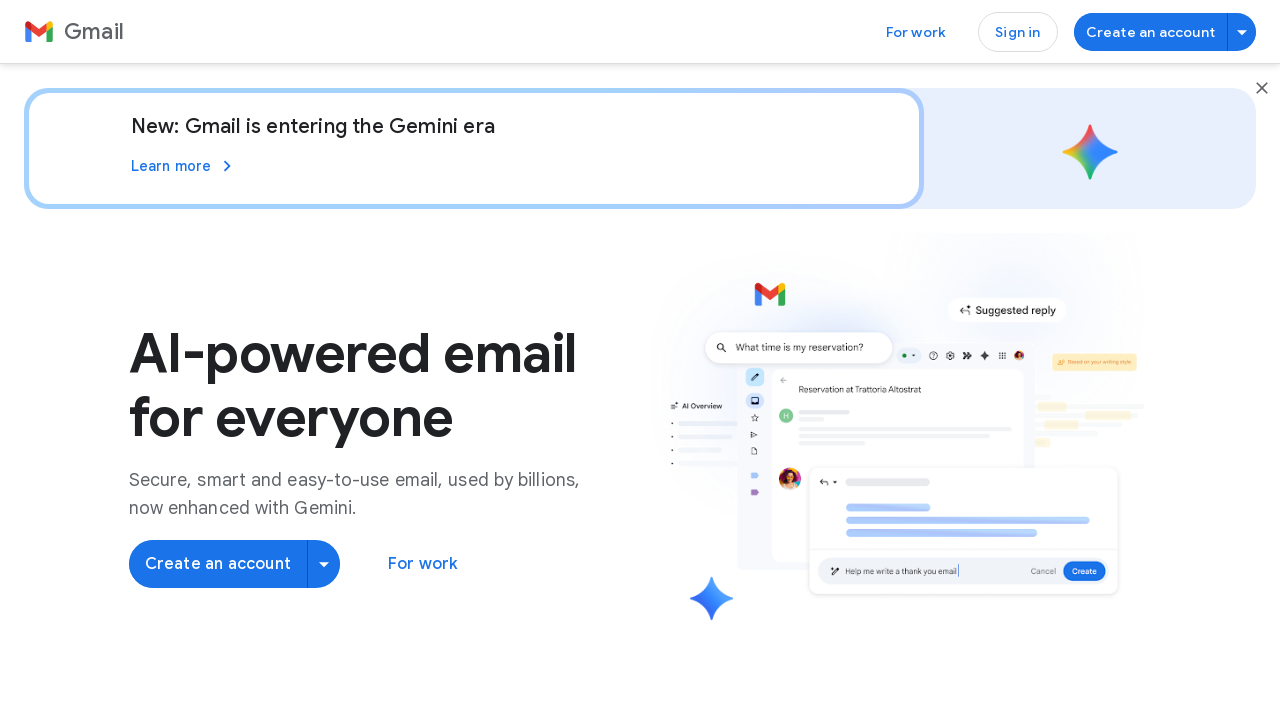

Page loaded and domcontentloaded event fired
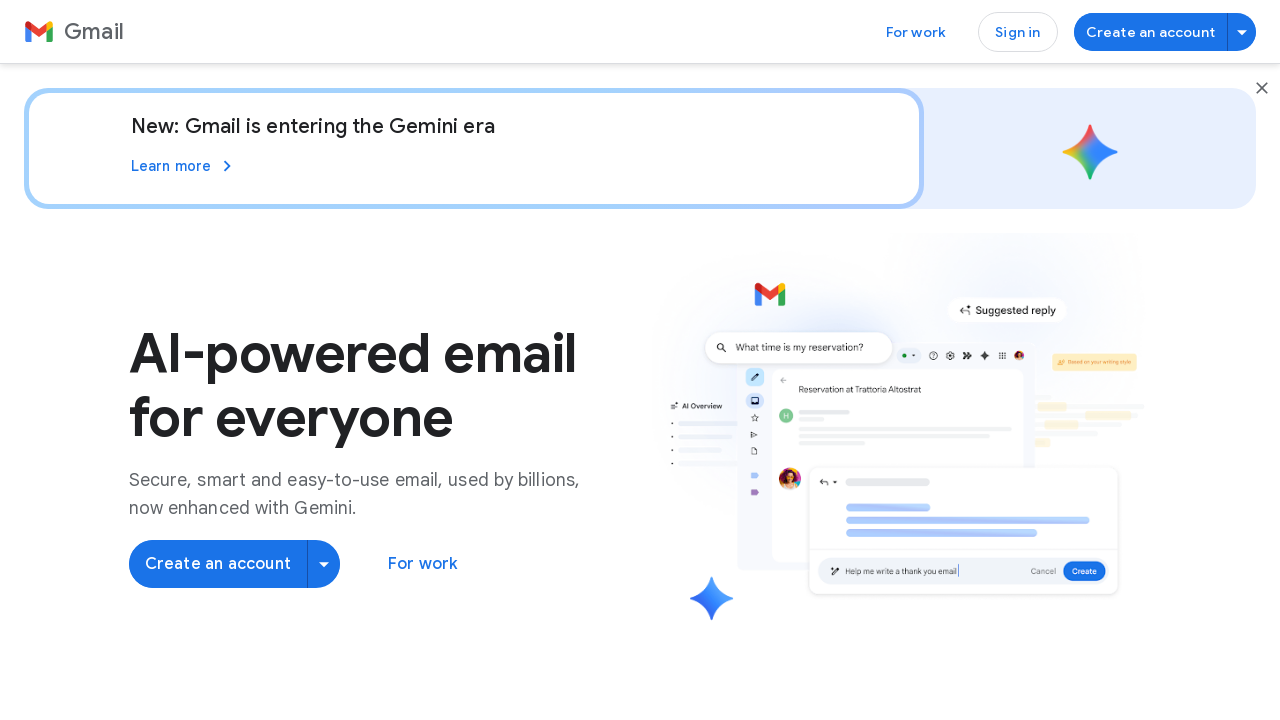

Verified page title contains 'Gmail': 'Gmail: Secure, AI-Powered Email for Everyone | Google Workspace'
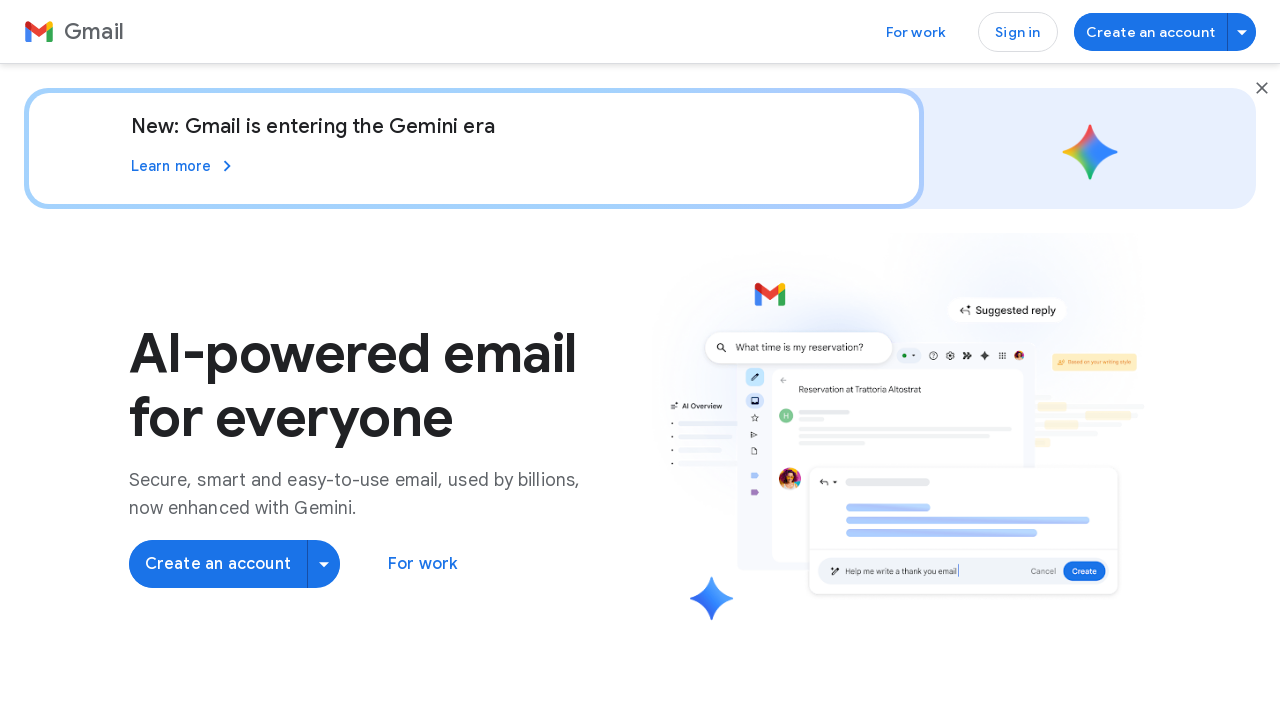

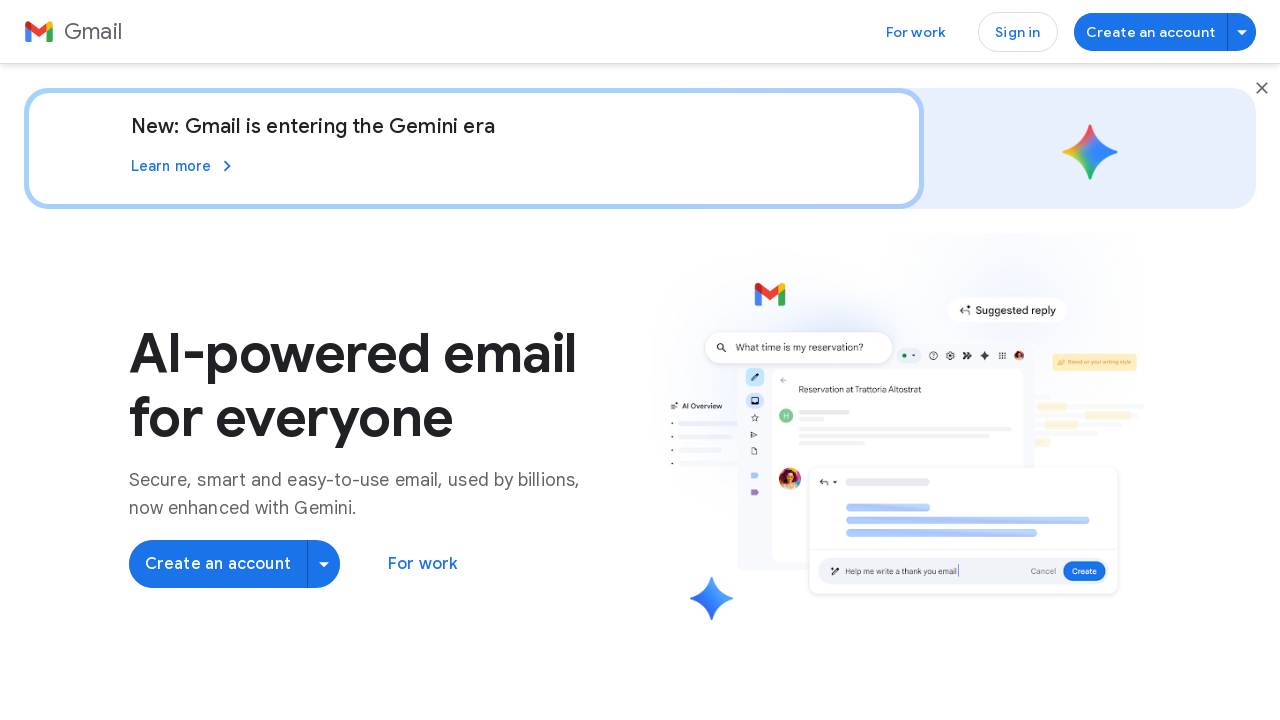